Tests the help form functionality by clicking the start link, then the help button, and finally the help response

Starting URL: https://userinyerface.com/

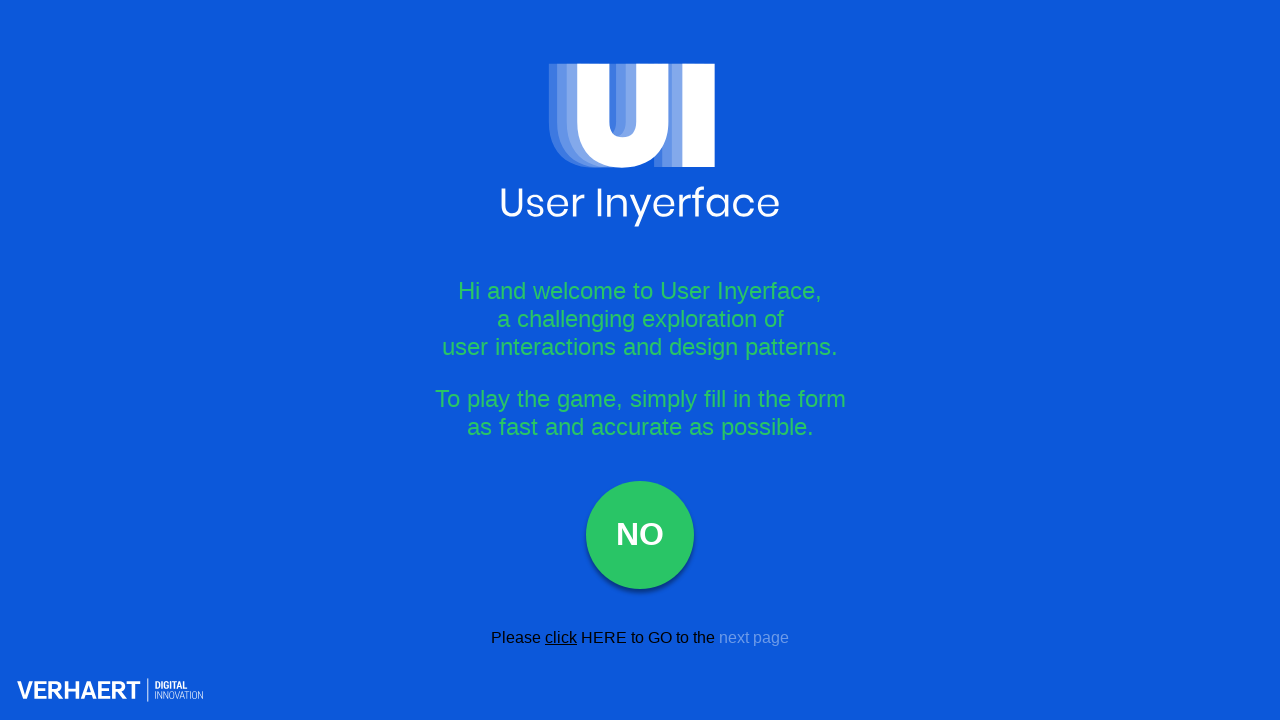

Clicked the start link to begin the game at (604, 637) on .start__link
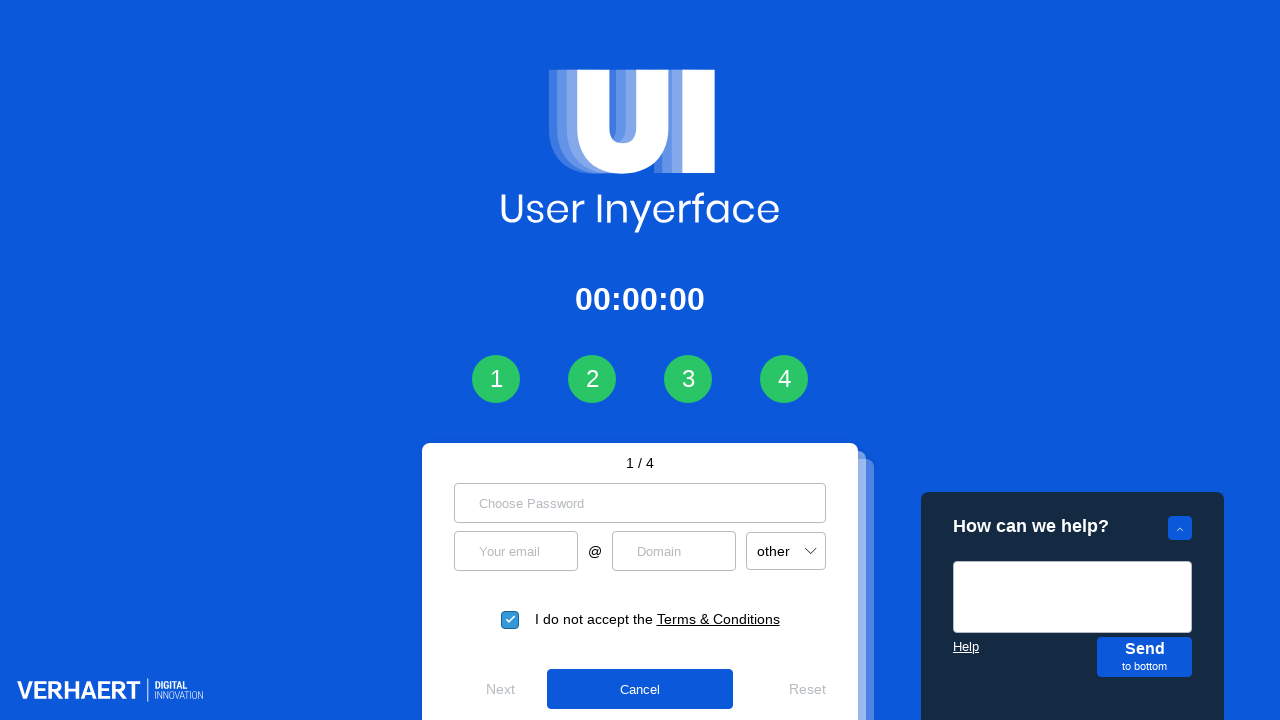

Clicked the help button in the form at (966, 646) on .help-form__help-button
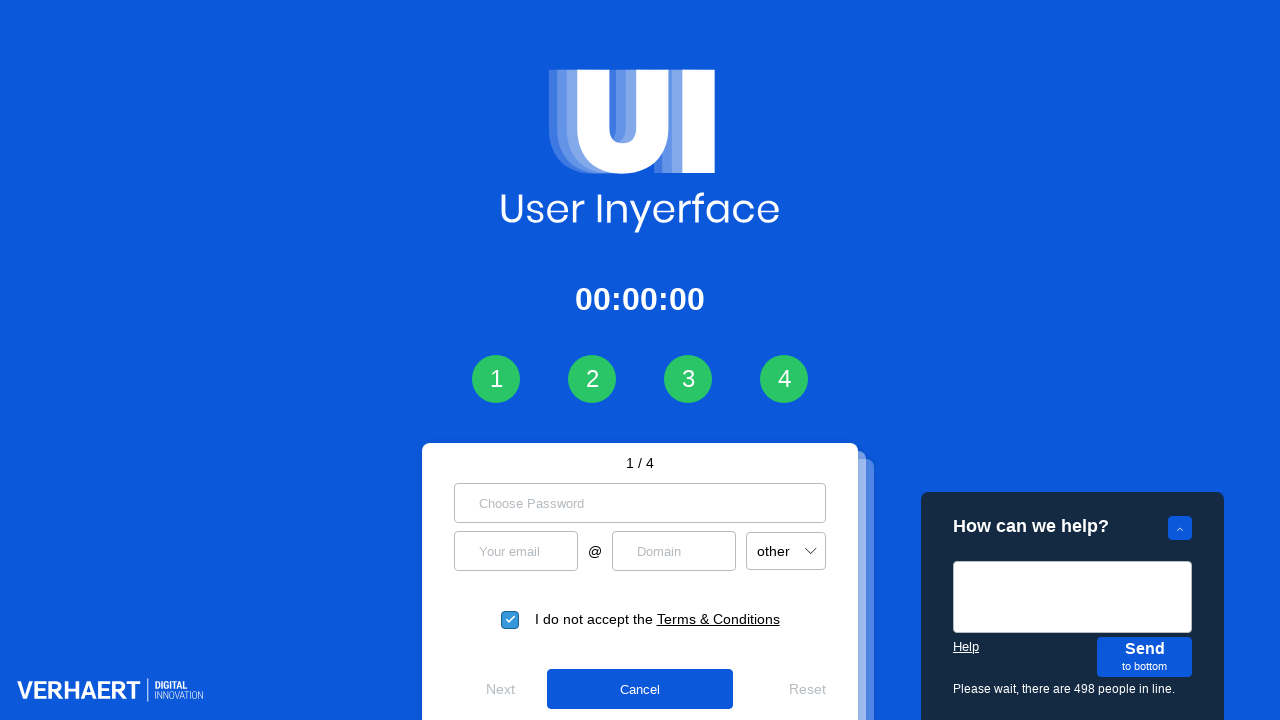

Clicked the help response at (1072, 689) on .help-form__response
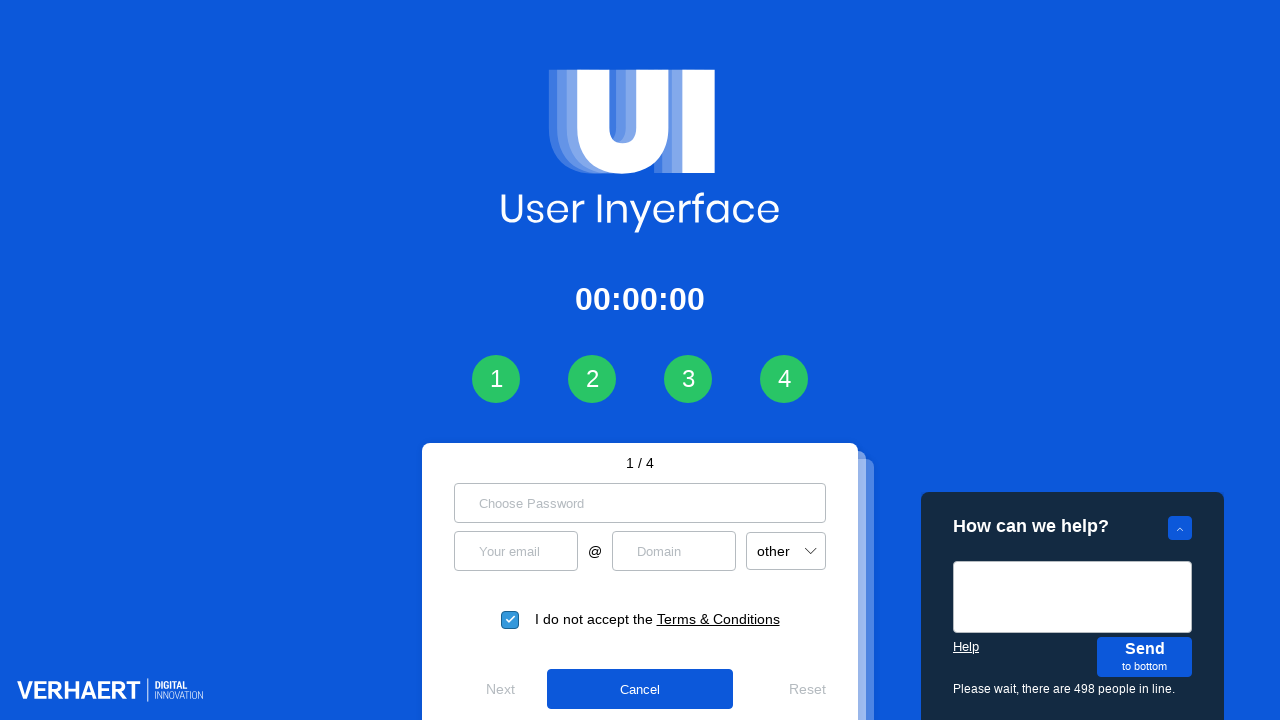

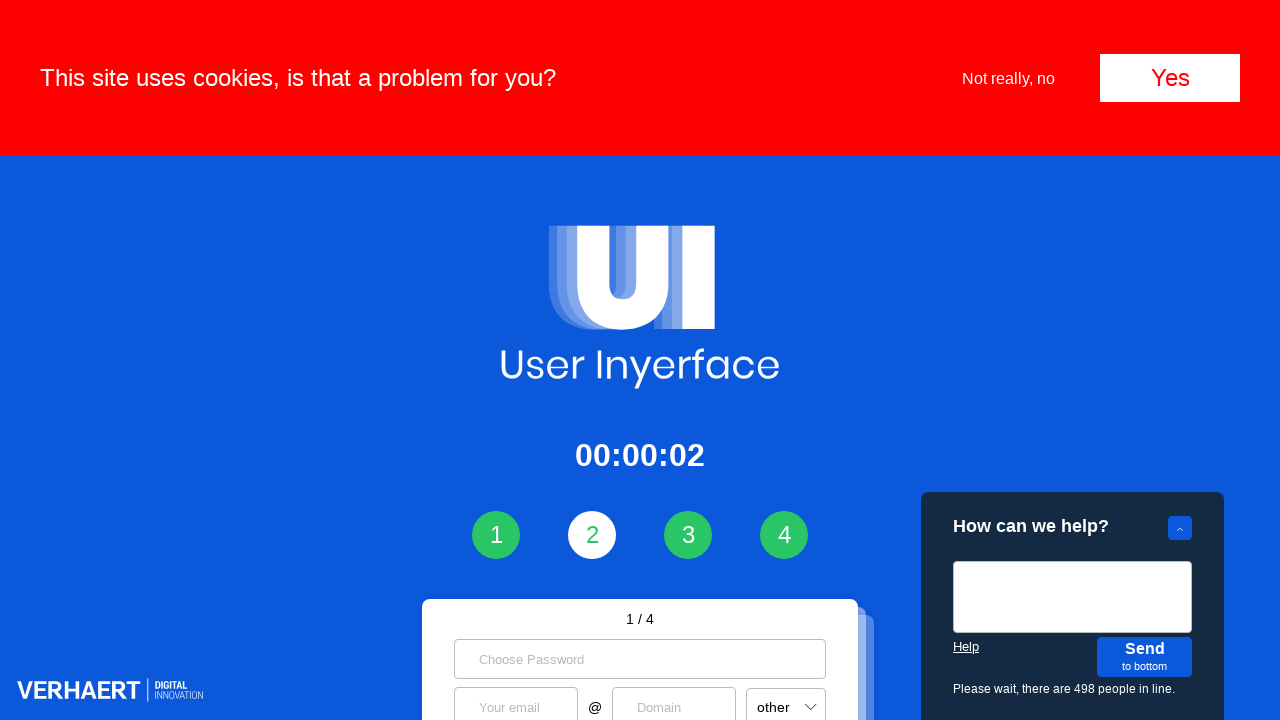